Tests navigation to Browse Languages menu and then to the M submenu, verifying that MySQL is listed as one of the languages

Starting URL: http://www.99-bottles-of-beer.net/

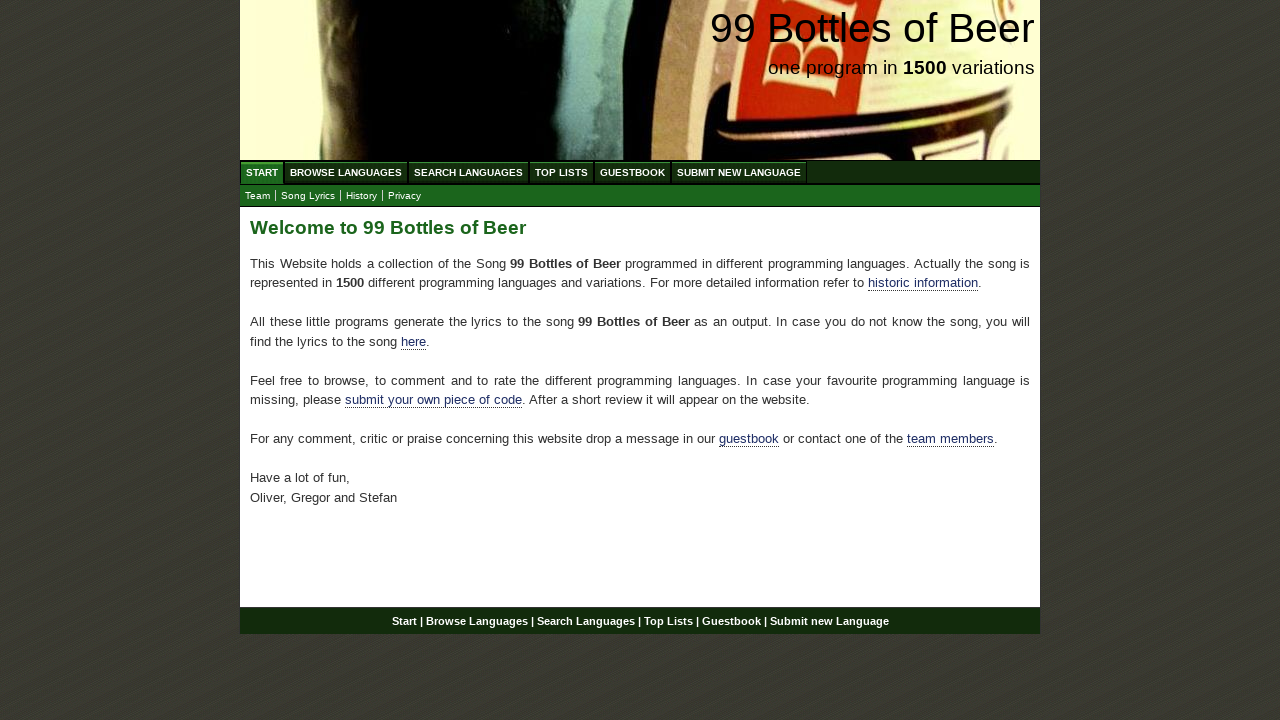

Clicked on Browse Languages menu at (346, 172) on xpath=//li/a[@href='/abc.html']
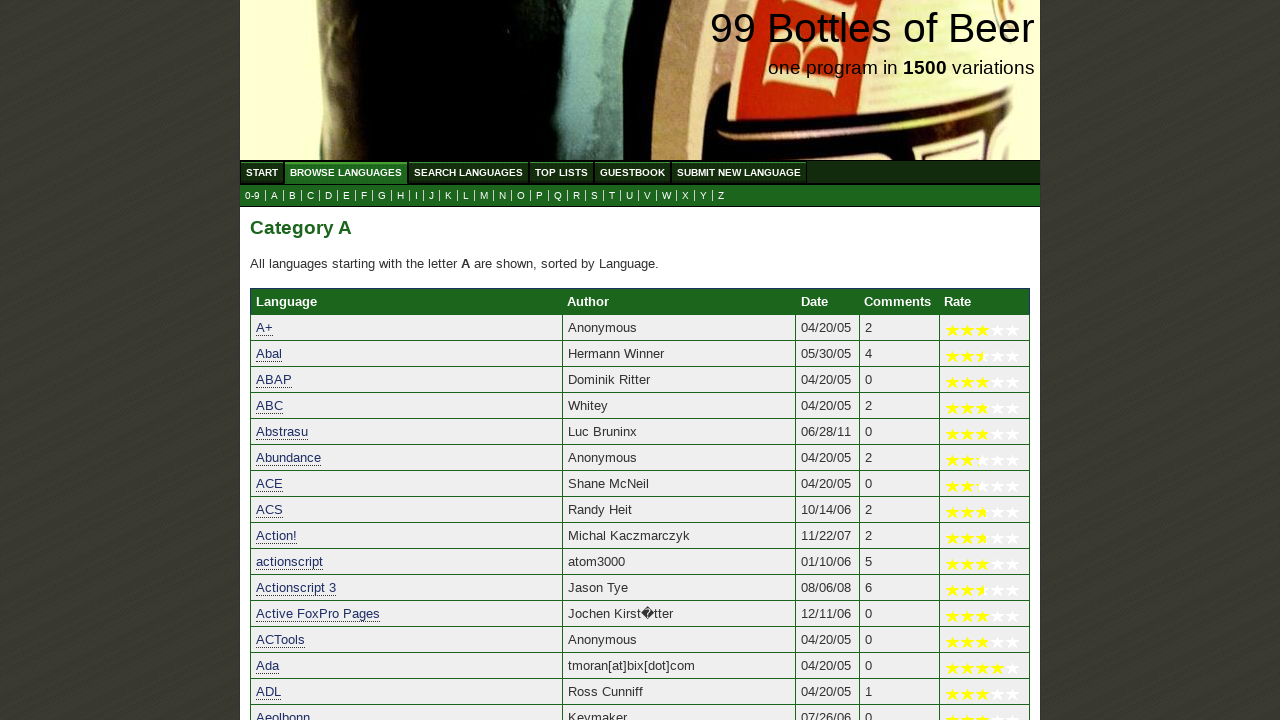

Clicked on M submenu to view languages starting with M at (484, 196) on xpath=//li/a[@href='m.html']
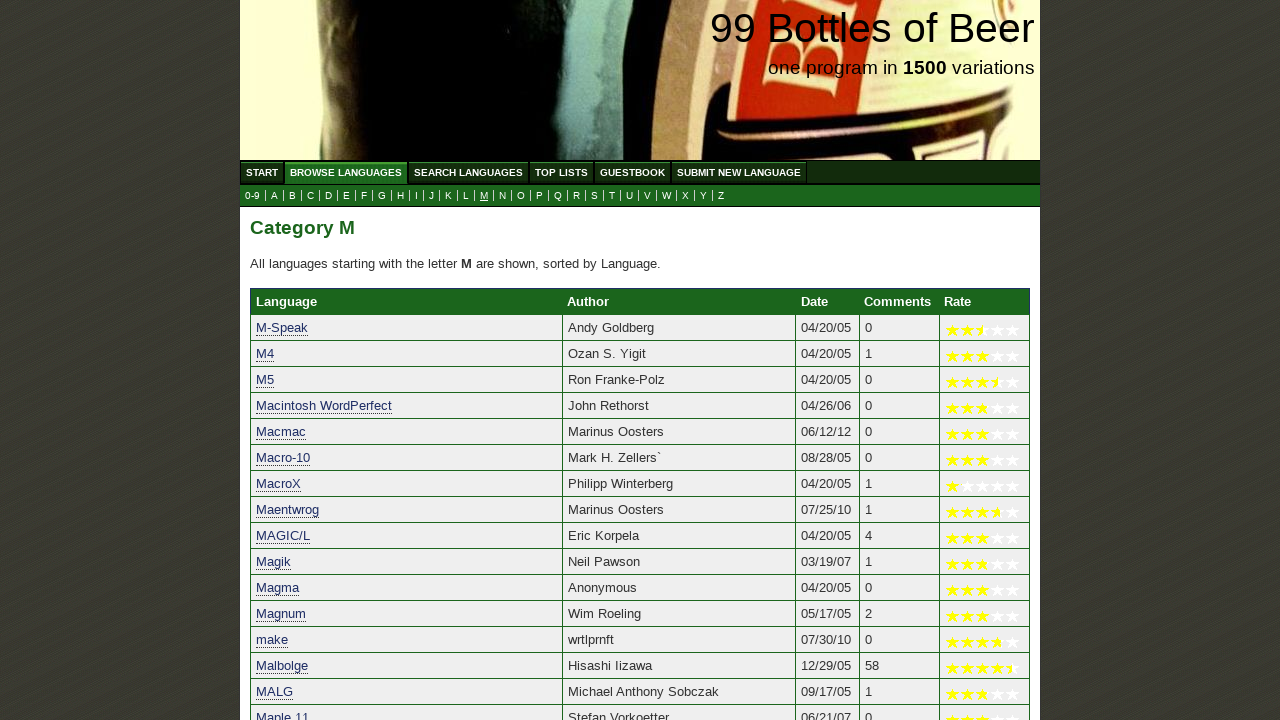

Verified MySQL is listed as one of the languages in M submenu
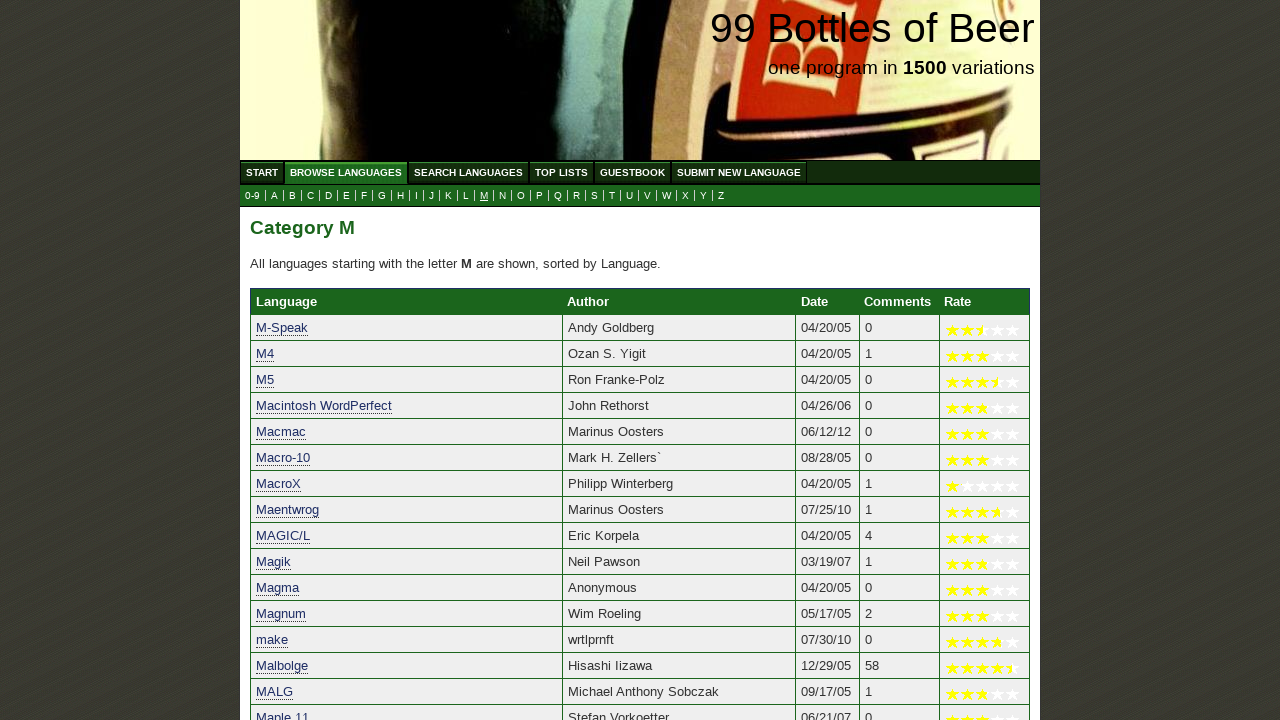

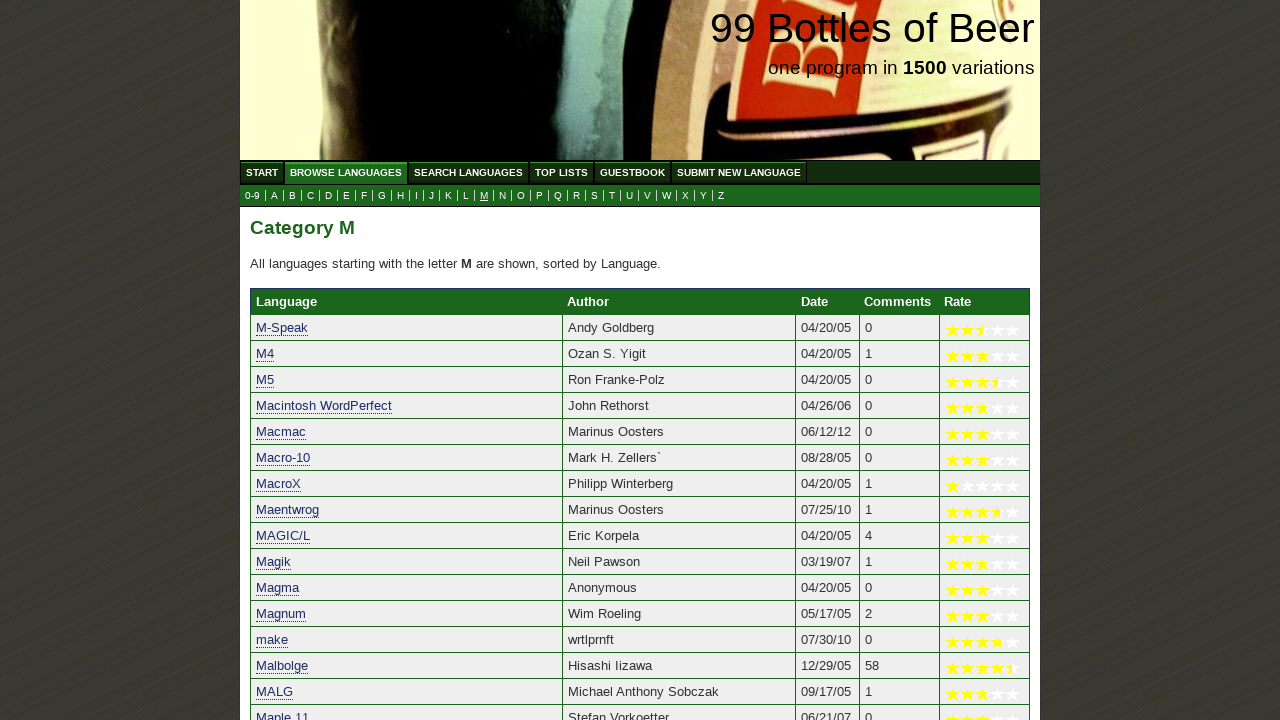